Tests navigation by clicking on the second navbar link (Login/Sign In link) and verifying the page loads

Starting URL: https://learn.letskodeit.com

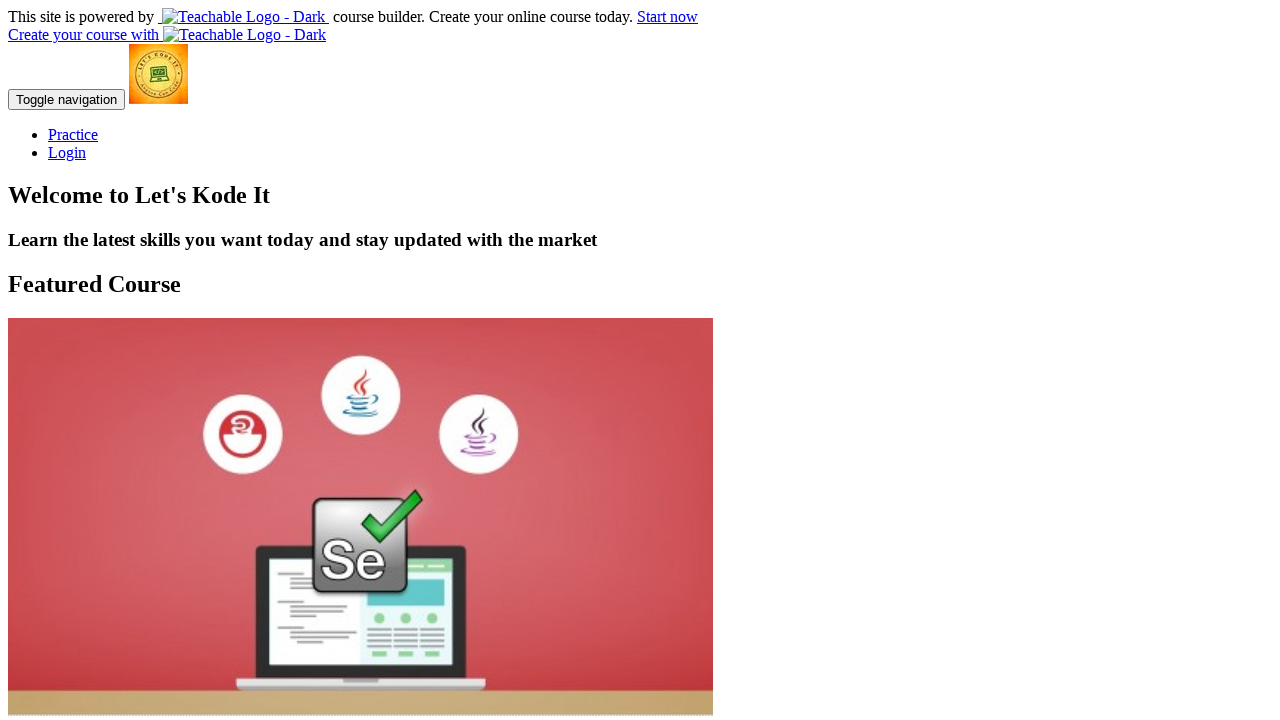

Clicked on the second navbar link (Login/Sign In) at (67, 152) on xpath=//*[@id='navbar']/div/div/div/ul/li[2]/a
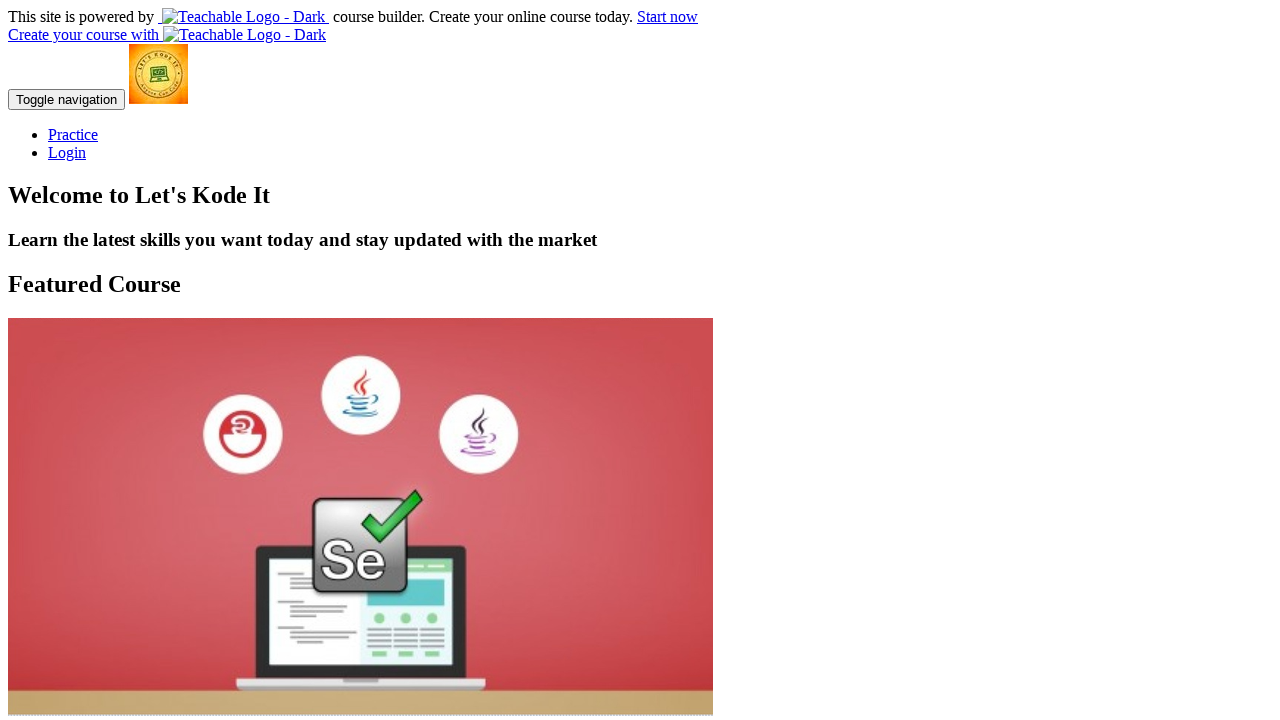

Waited for page to load (networkidle)
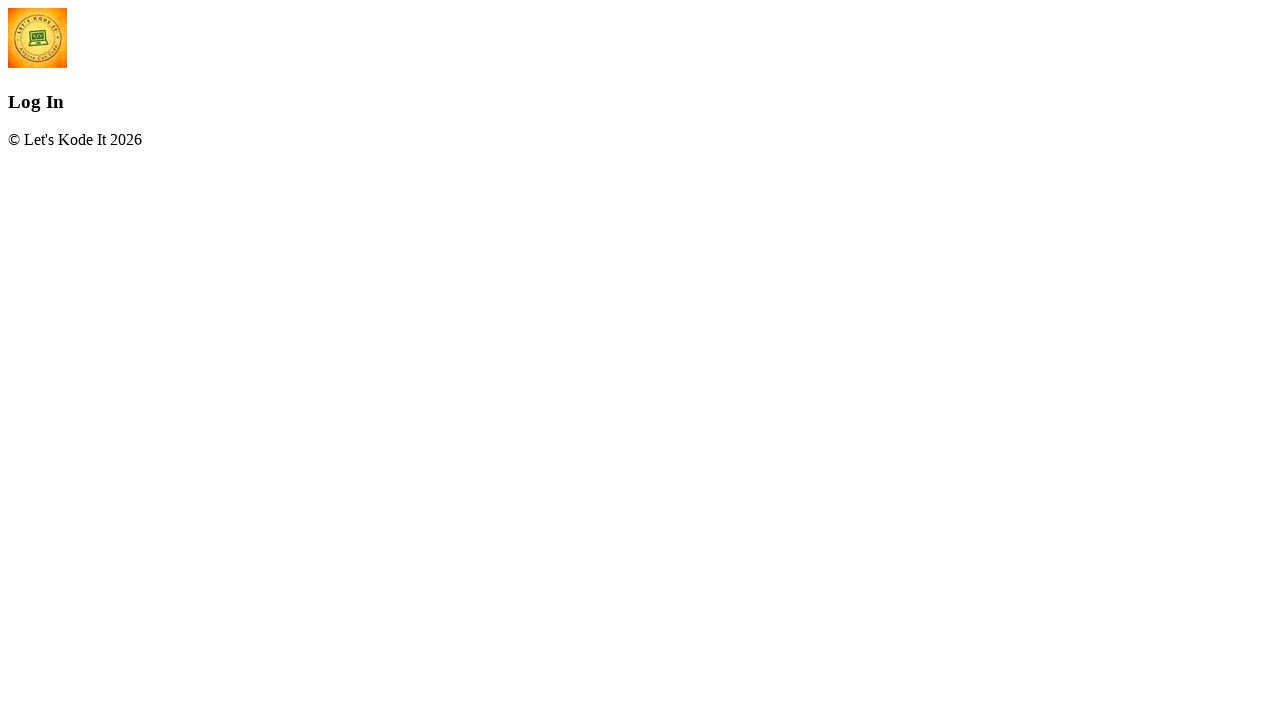

Retrieved page title: Let's Kode It
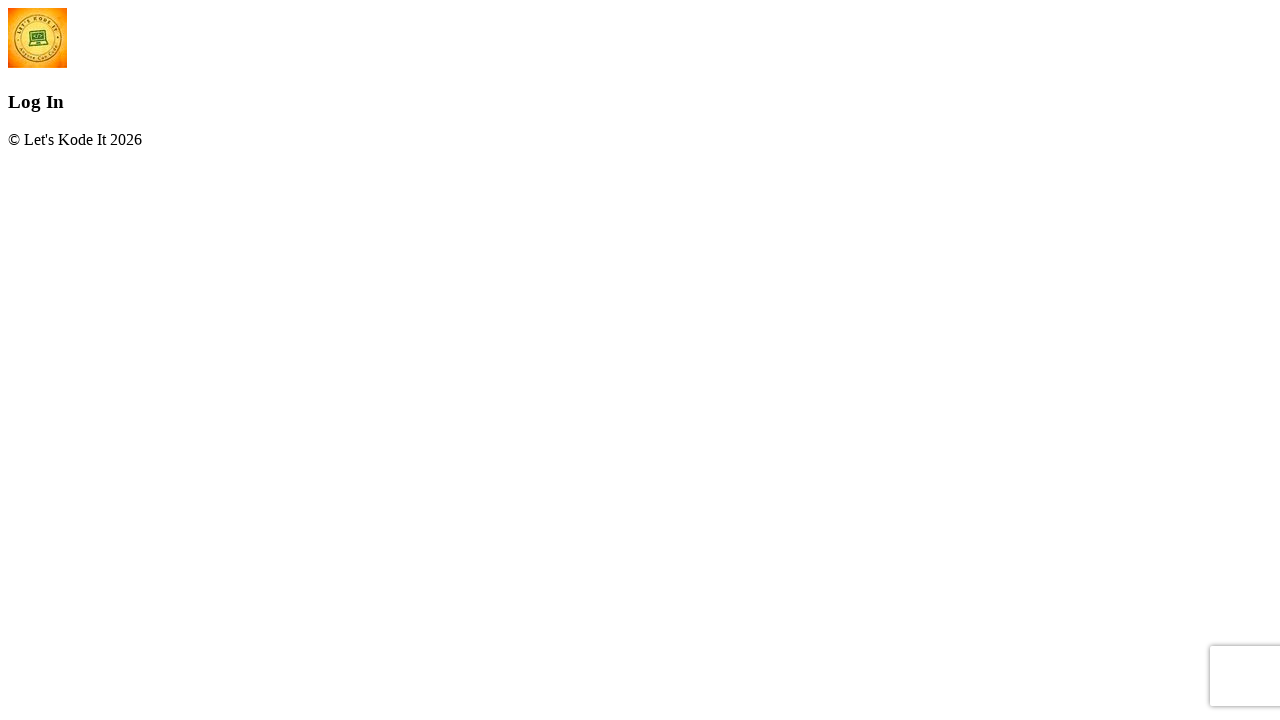

Verified that page title is not None
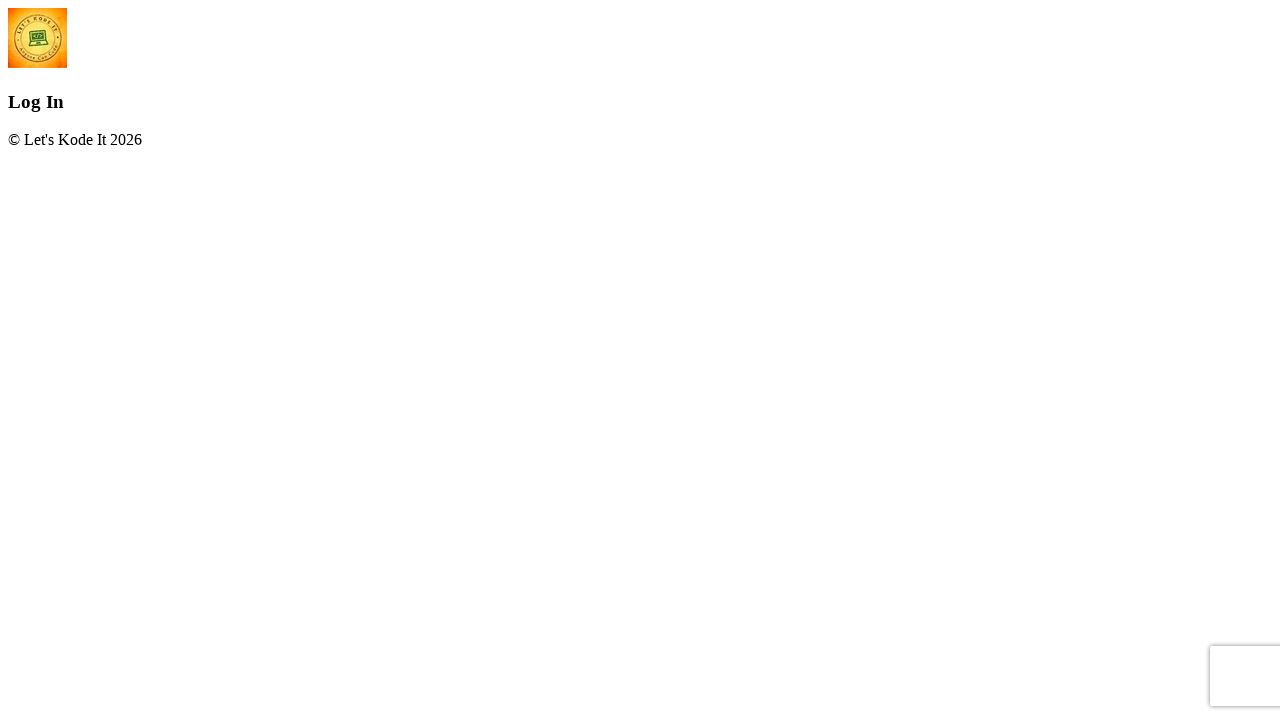

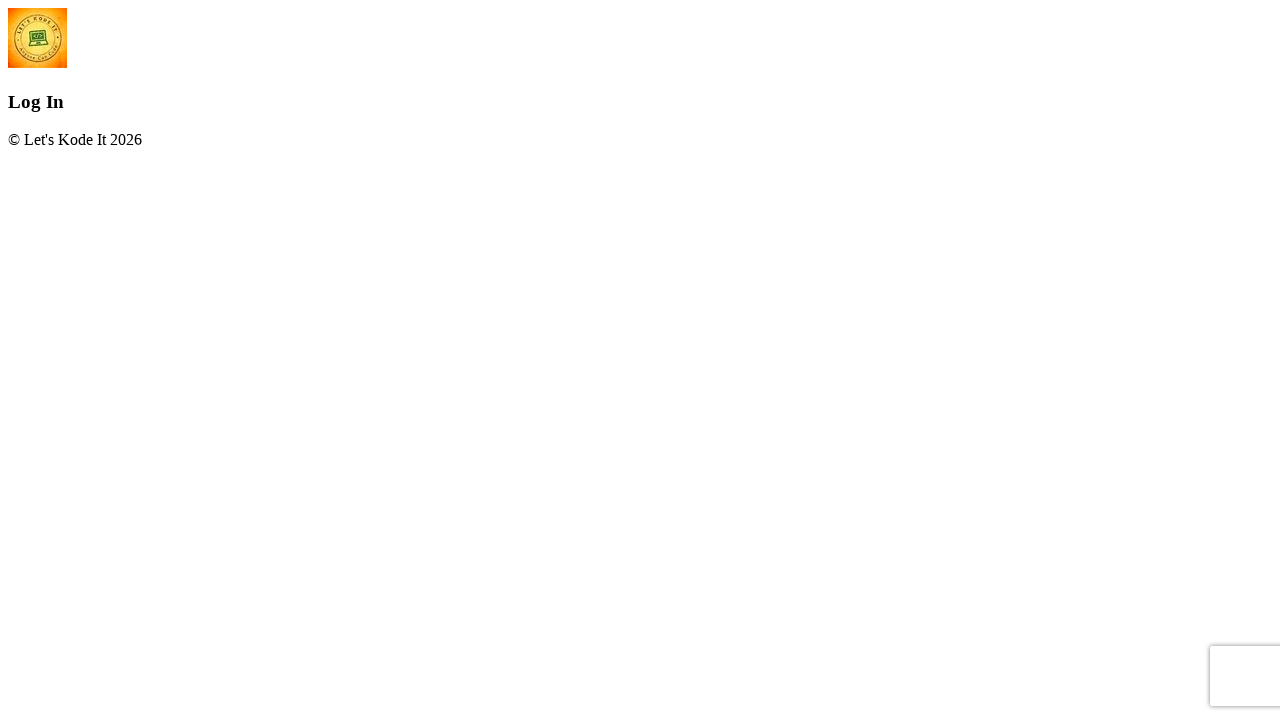